Tests drag and drop functionality on jQuery UI's droppable demo page by dragging an element and dropping it onto a target drop zone within an iframe.

Starting URL: https://jqueryui.com/droppable/

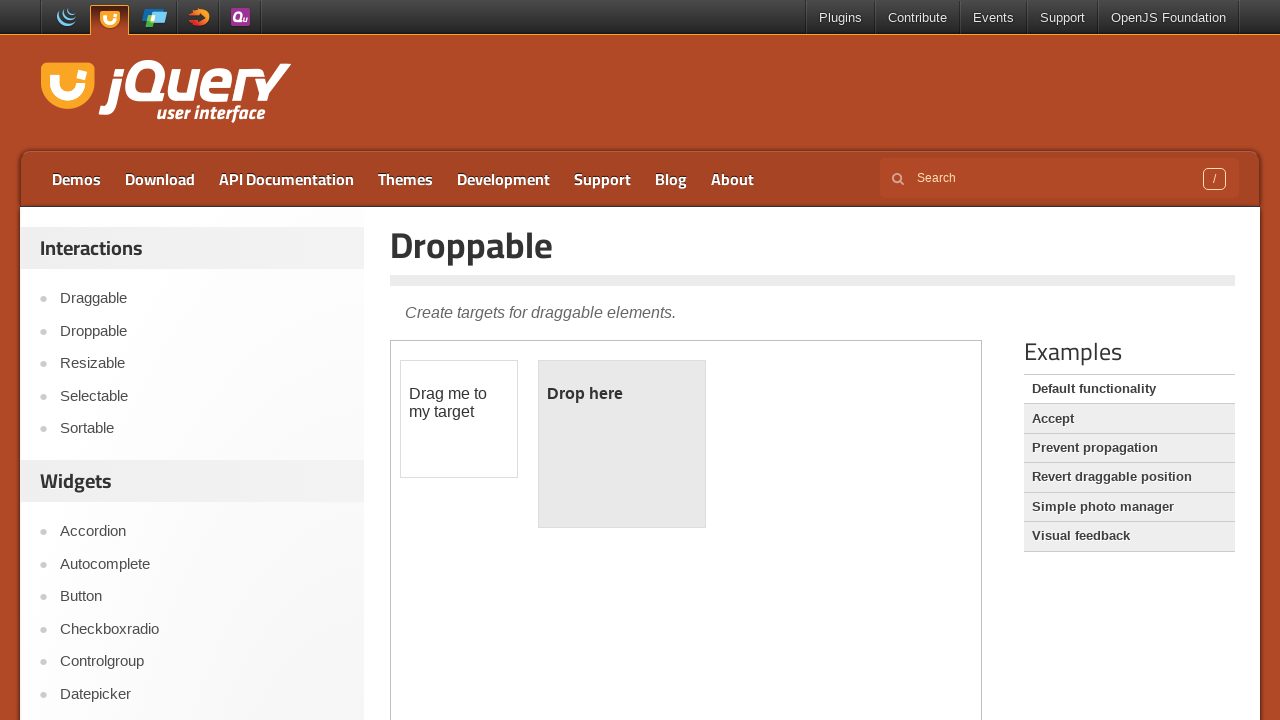

Located the first iframe on the jQuery UI droppable demo page
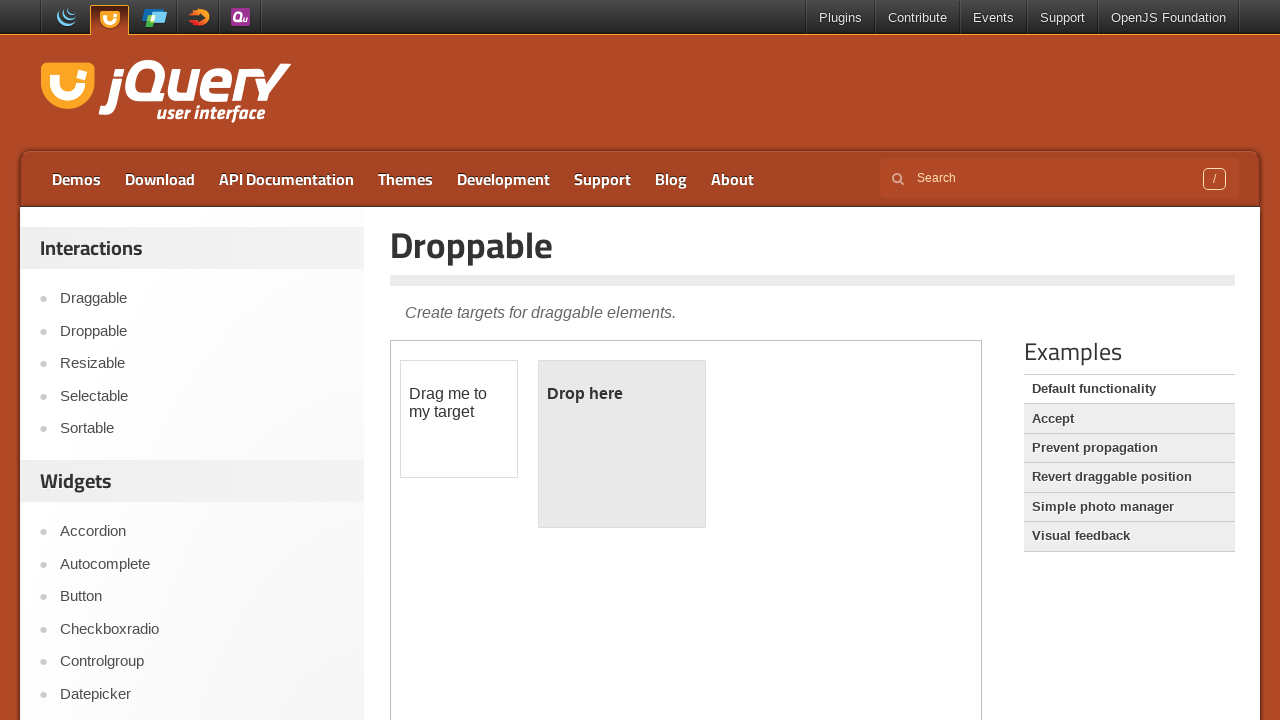

Located the draggable element within the iframe
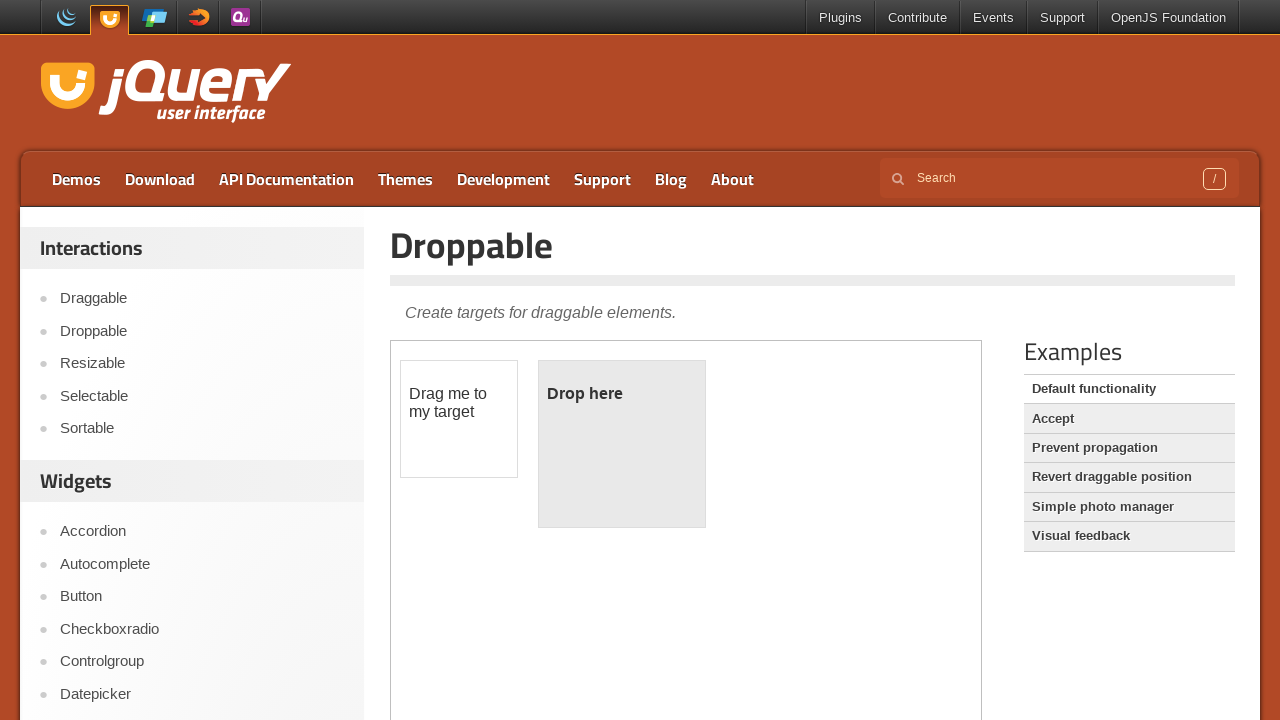

Located the droppable target element within the iframe
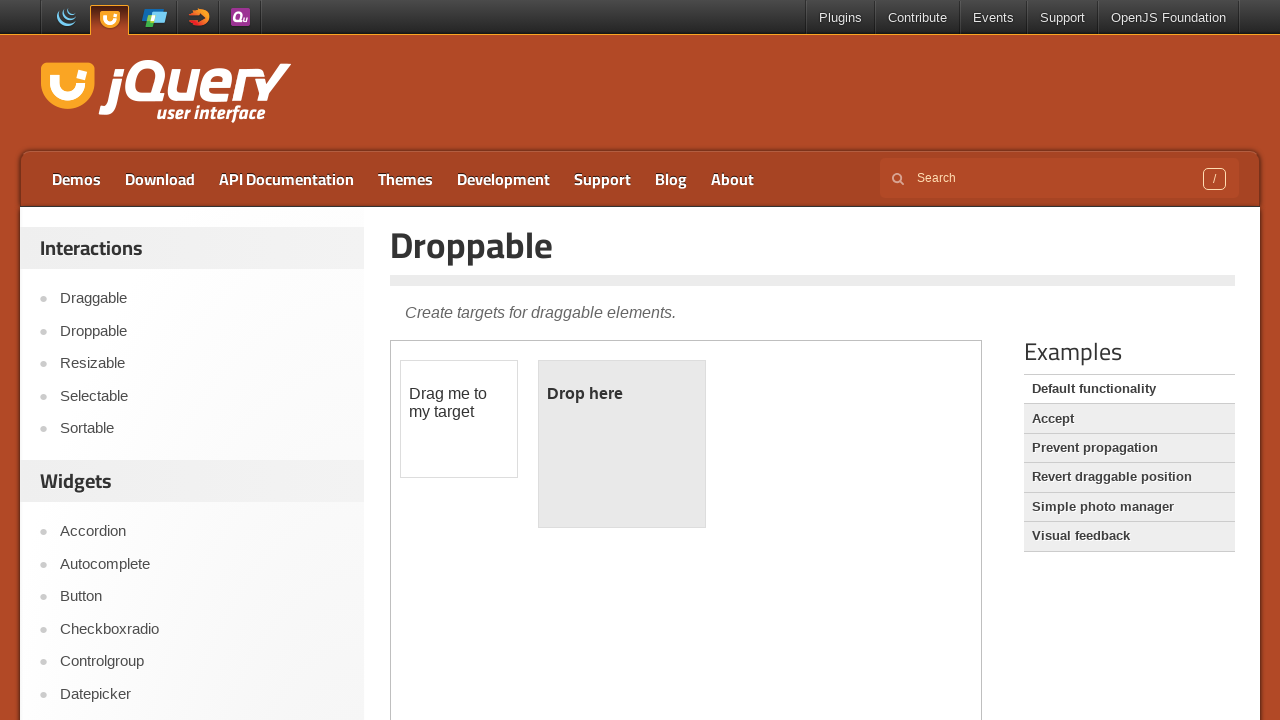

Dragged the draggable element and dropped it onto the droppable target at (622, 444)
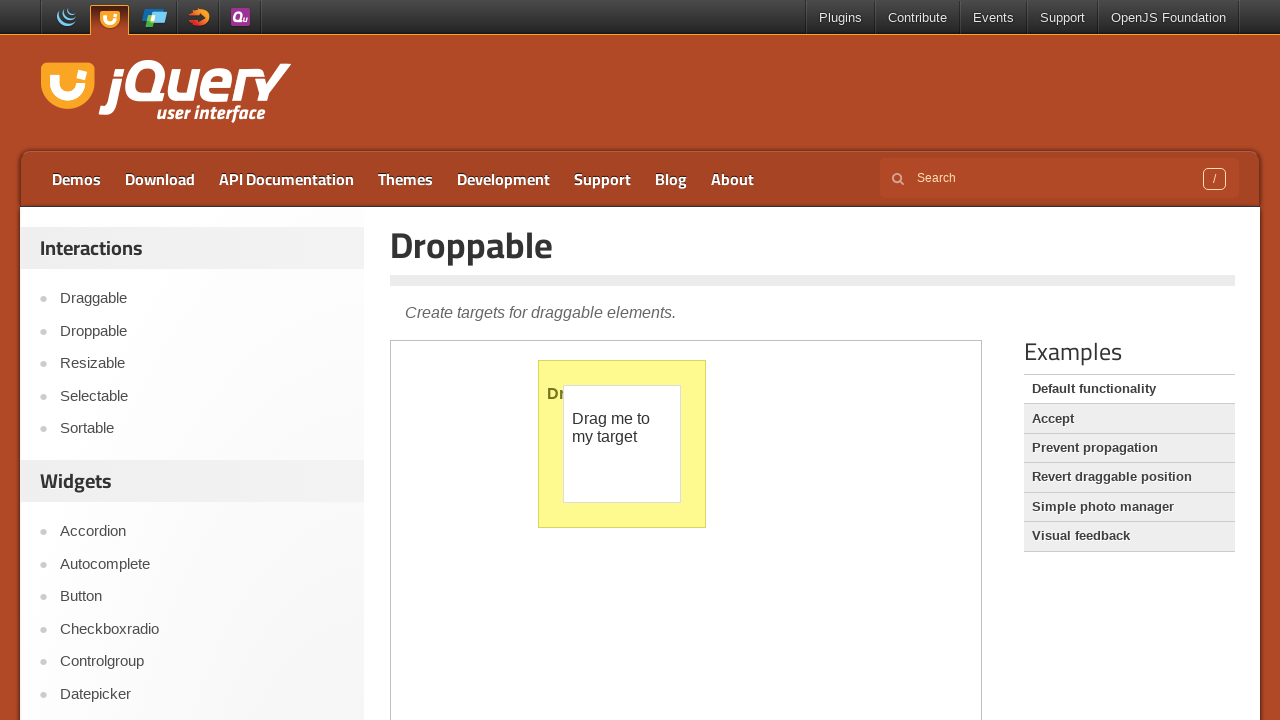

Verified that the droppable element was successfully highlighted after the drop
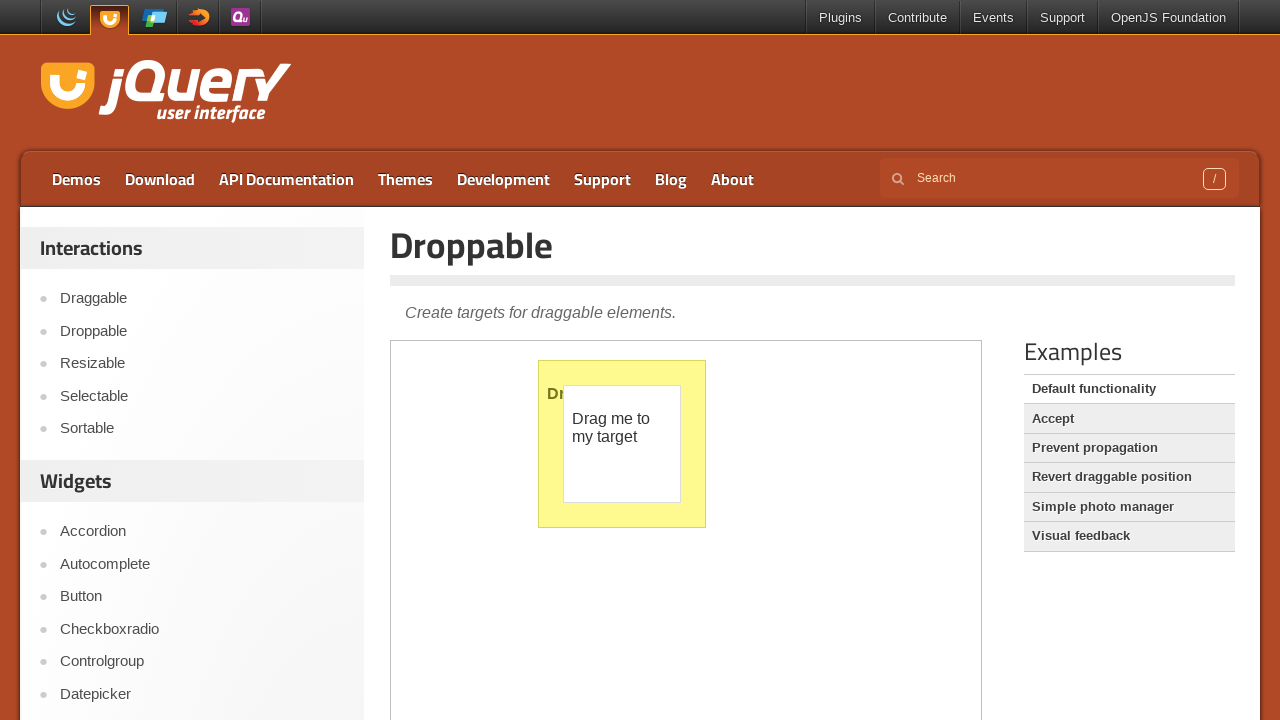

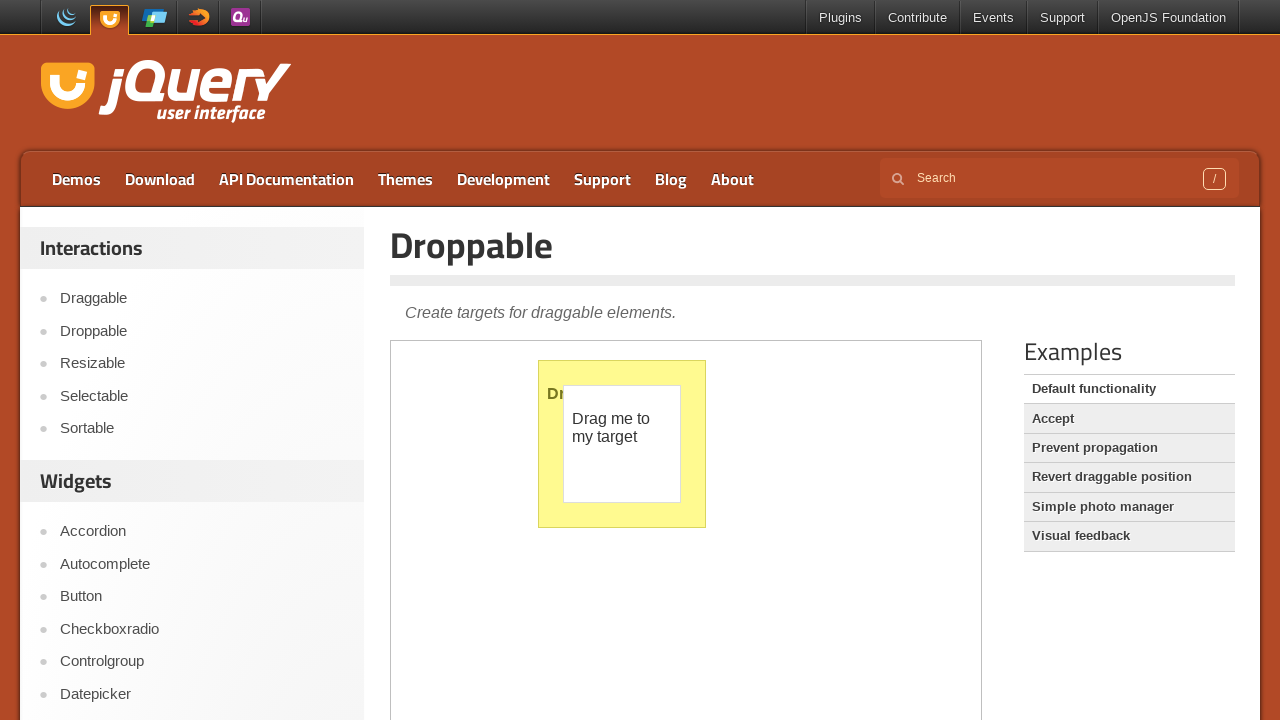